Tests JavaScript confirm dialog by clicking the second button and dismissing the confirm dialog

Starting URL: https://the-internet.herokuapp.com/javascript_alerts

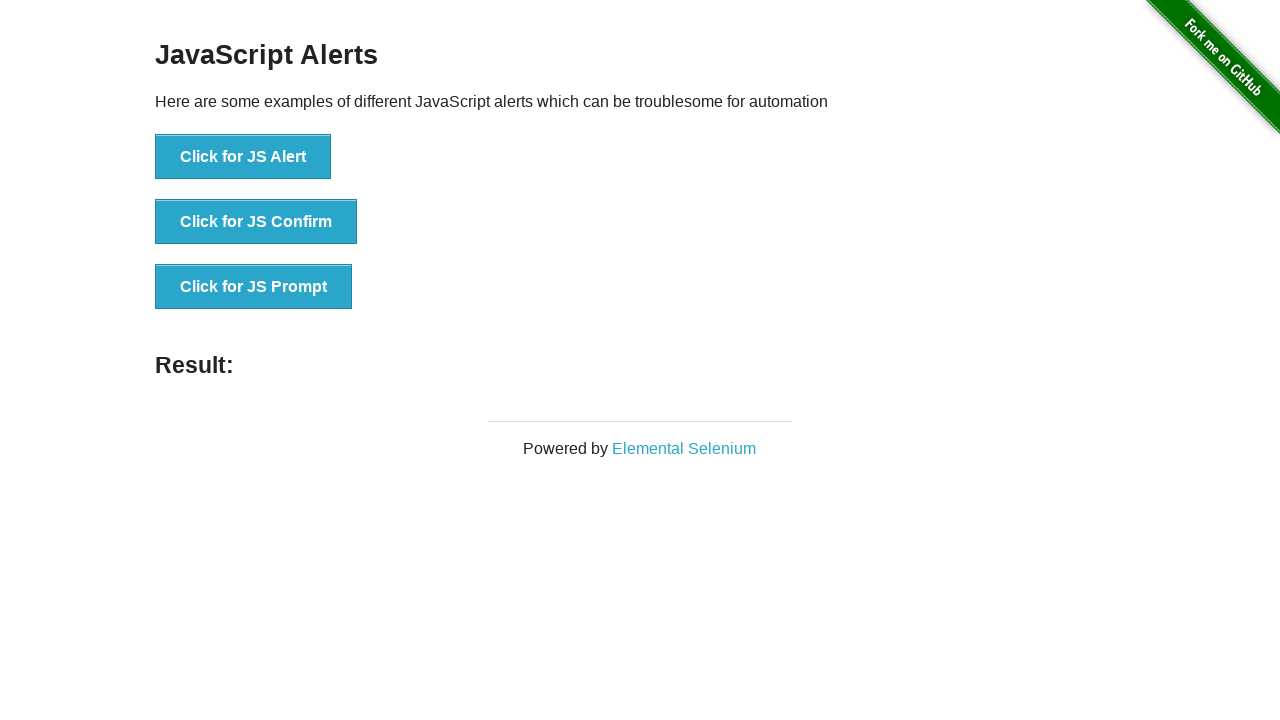

Clicked the confirm dialog button at (256, 222) on button[onclick='jsConfirm()']
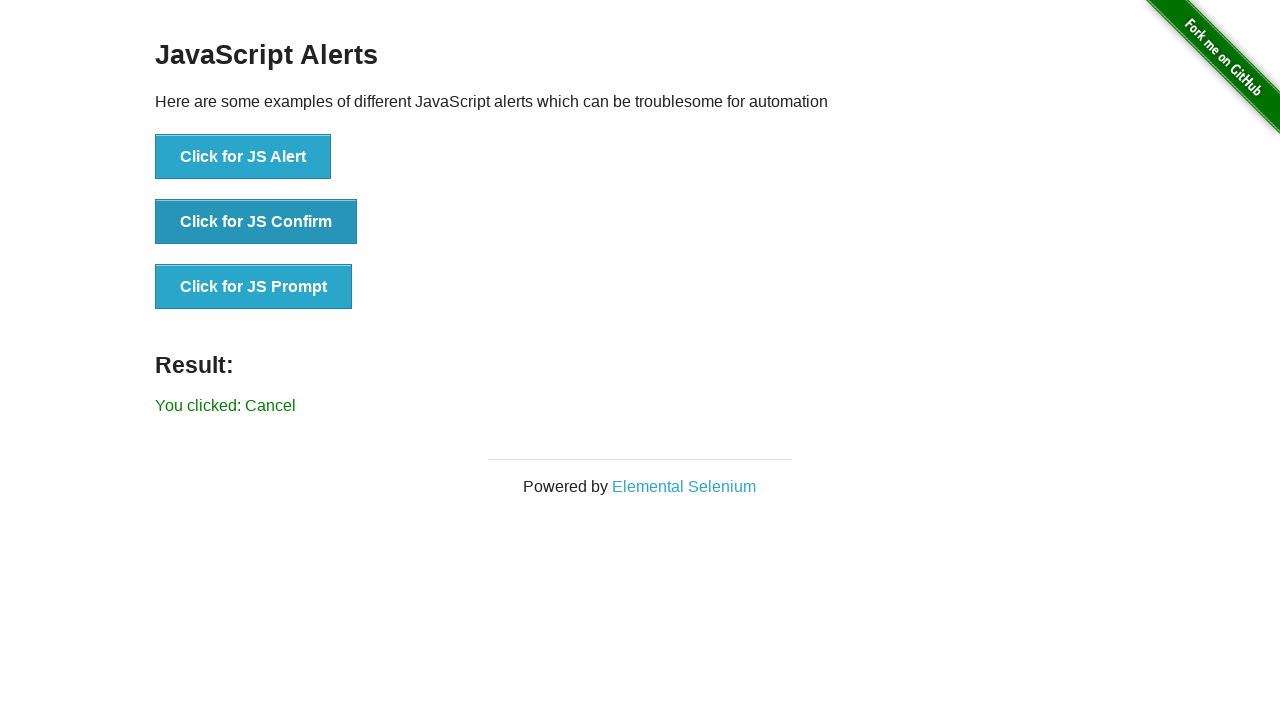

Set up dialog handler to dismiss confirm dialog
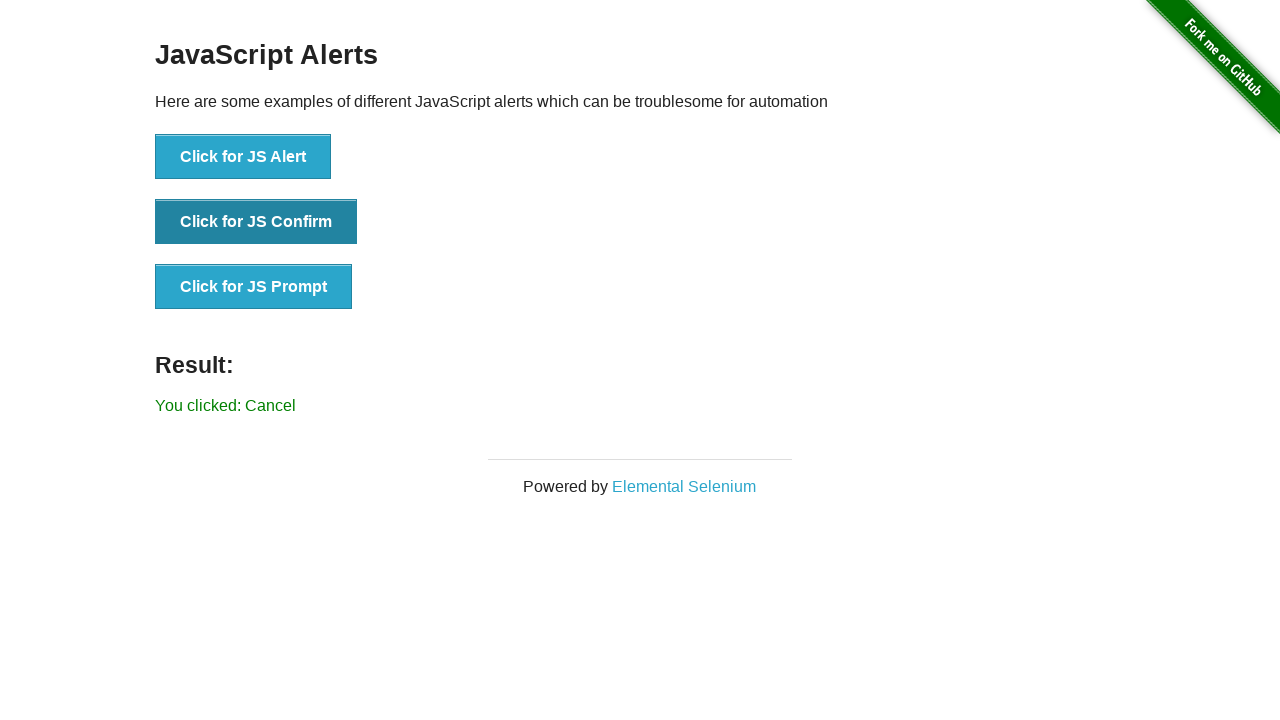

Confirmed result message is displayed after dismissing dialog
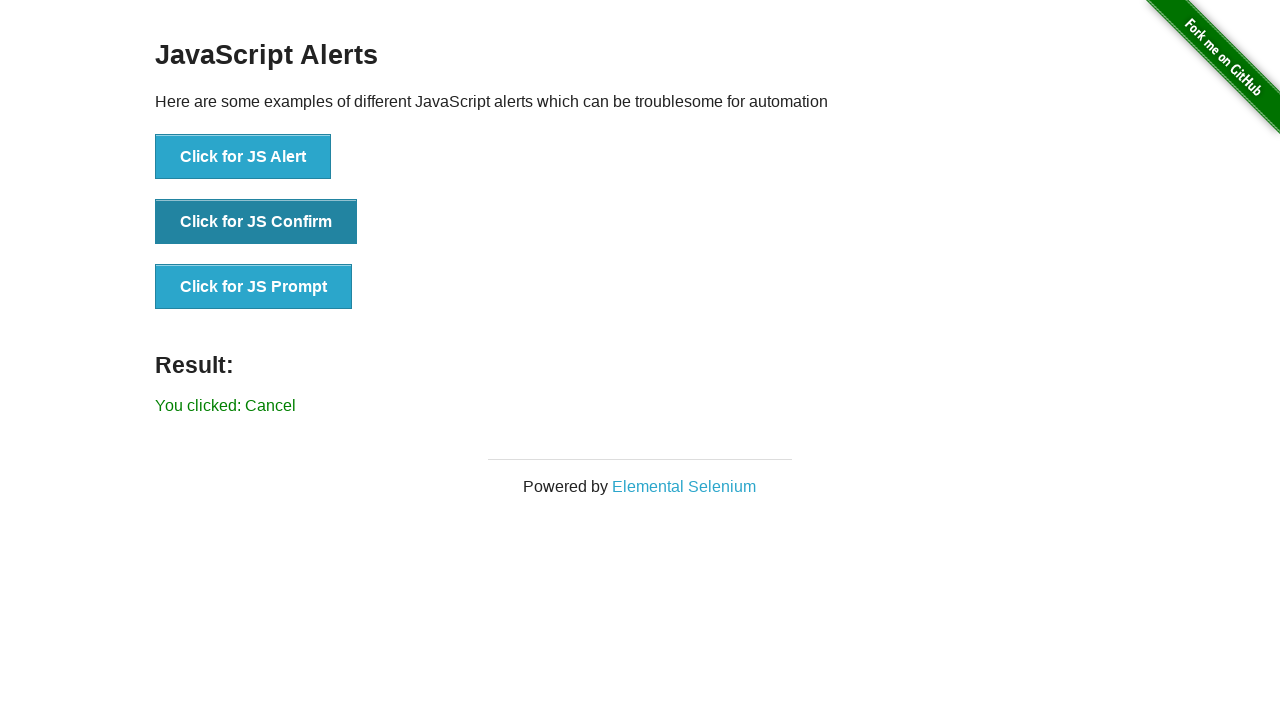

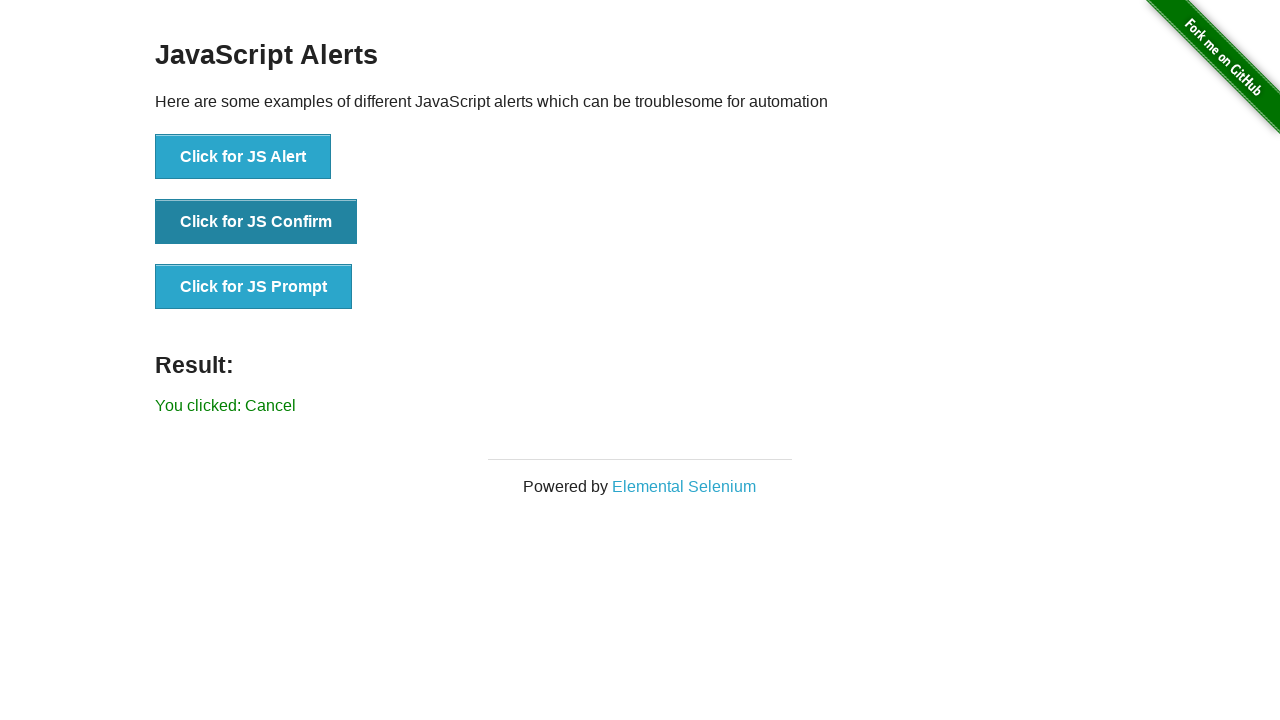